Tests confirm JavaScript alert by clicking the trigger button and accepting the confirmation dialog

Starting URL: https://selenium08.blogspot.com/2019/07/alert-test.html

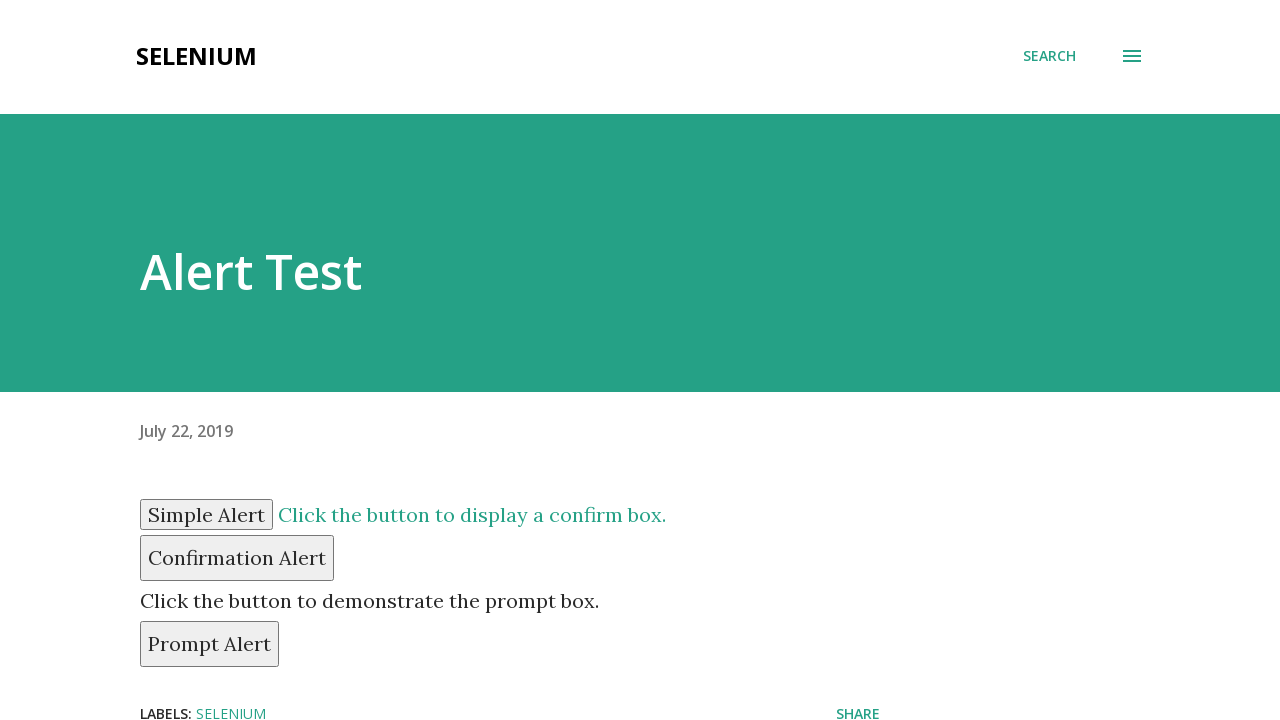

Set up dialog handler to accept confirm alerts
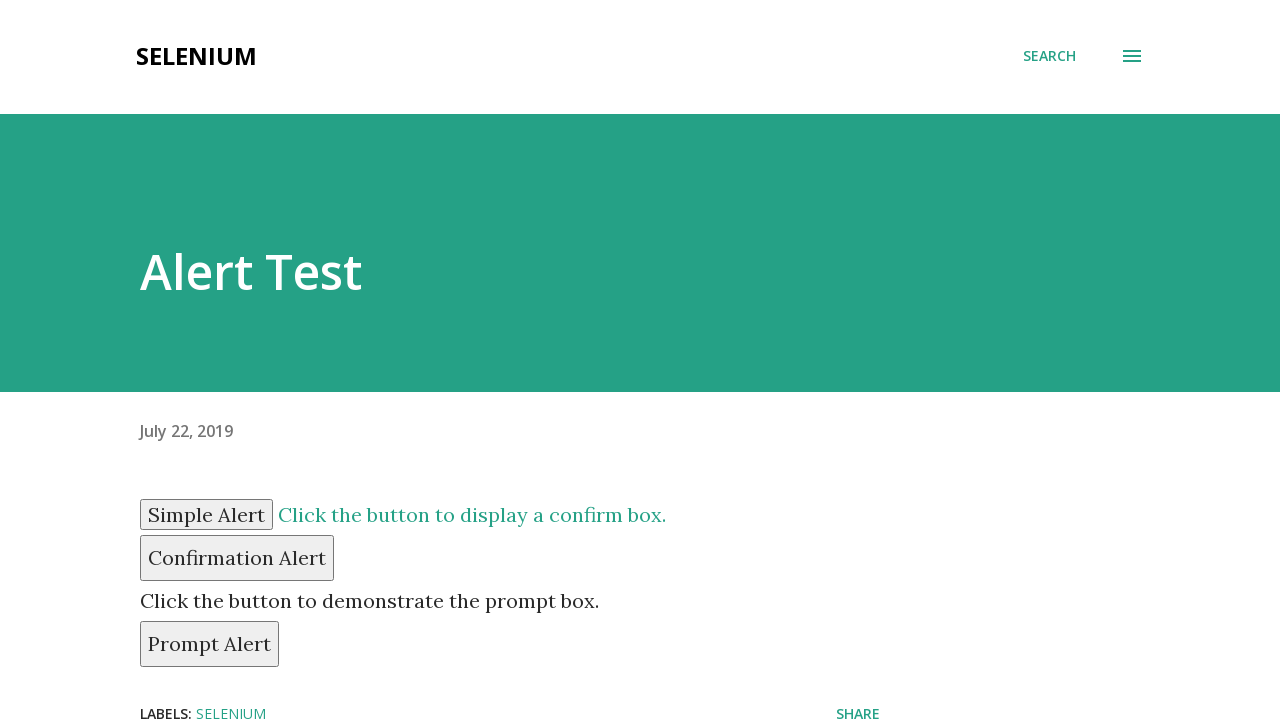

Clicked confirm alert trigger button at (237, 558) on #confirm
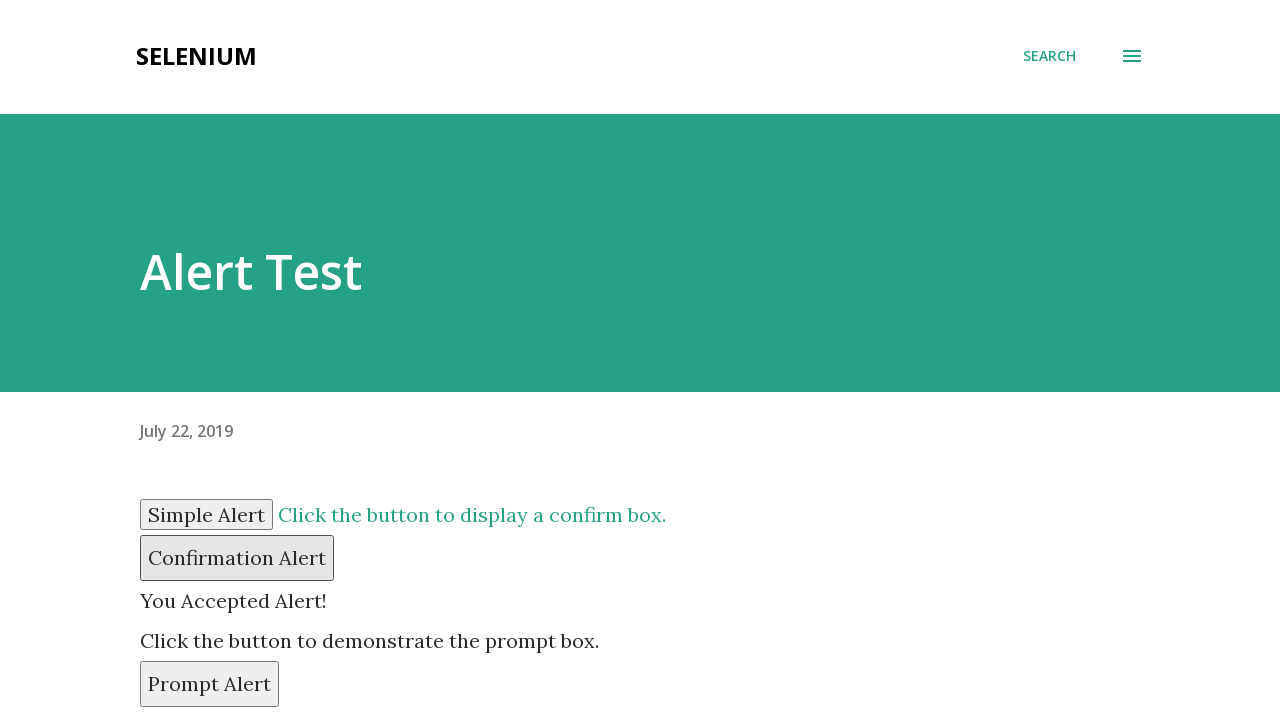

Waited 500ms for page updates after confirming alert
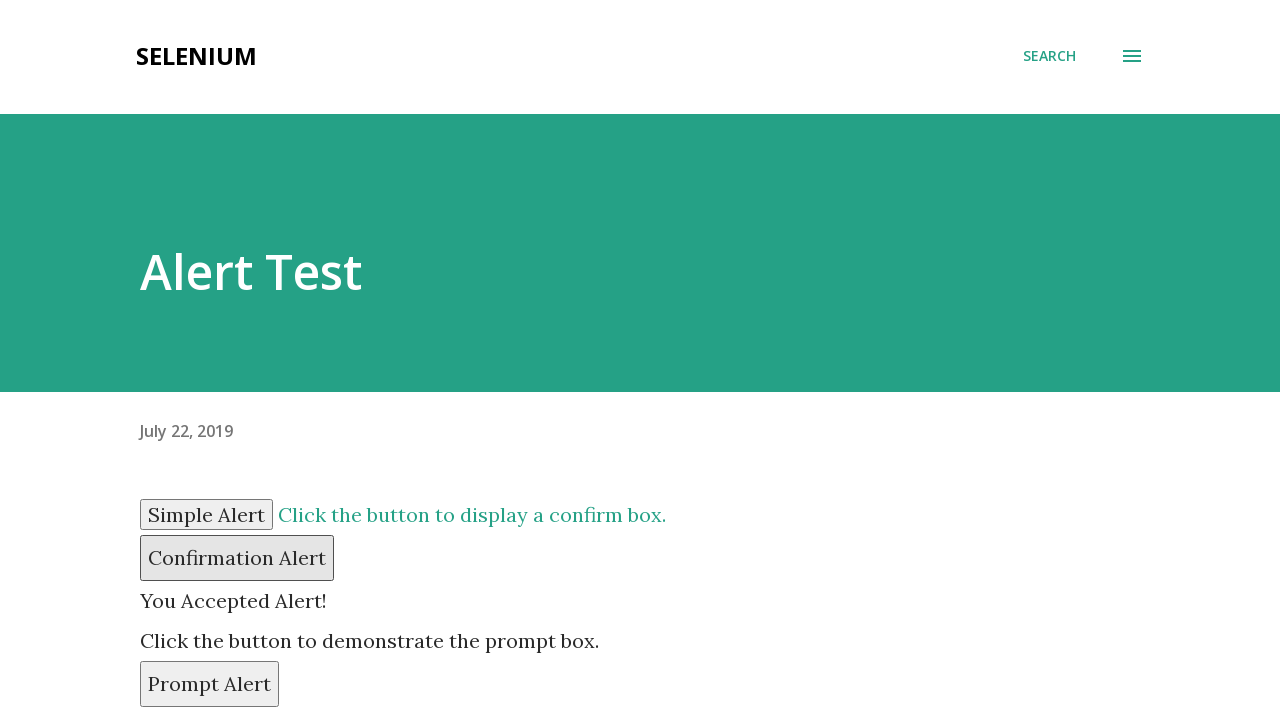

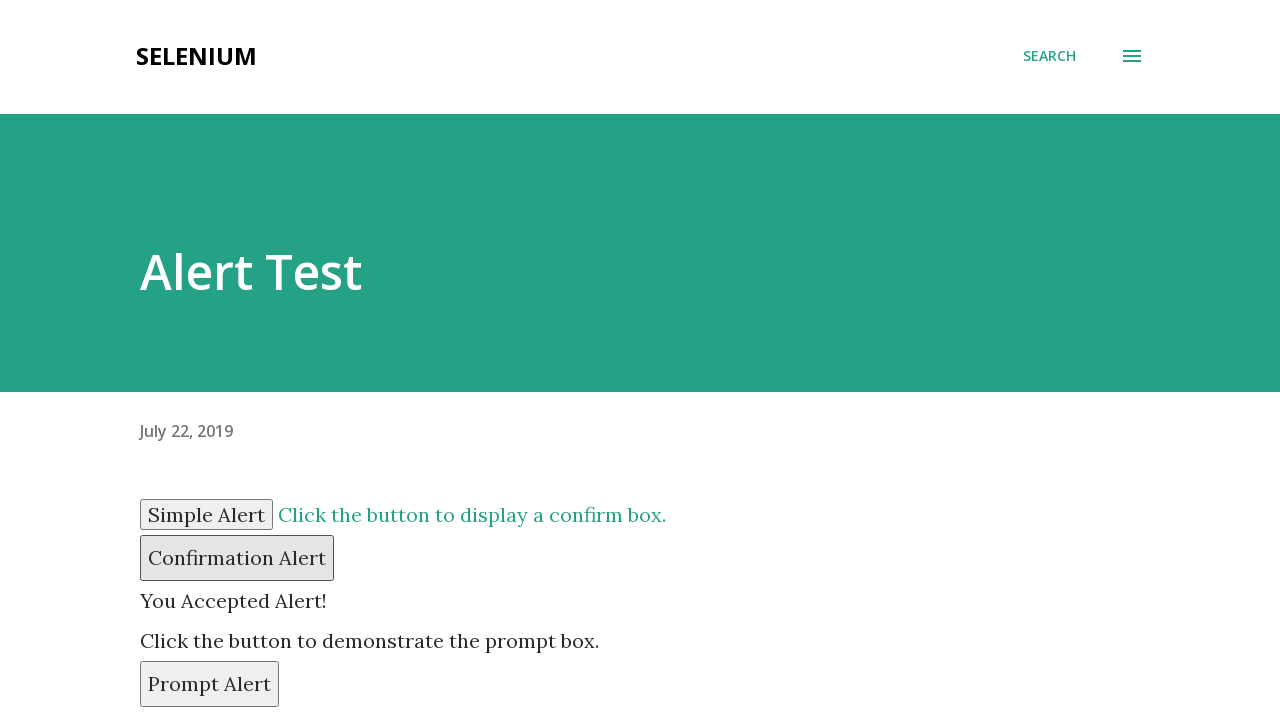